Tests that clicking the "More Details" link navigates to the payment order and security help page

Starting URL: https://www.mts.by

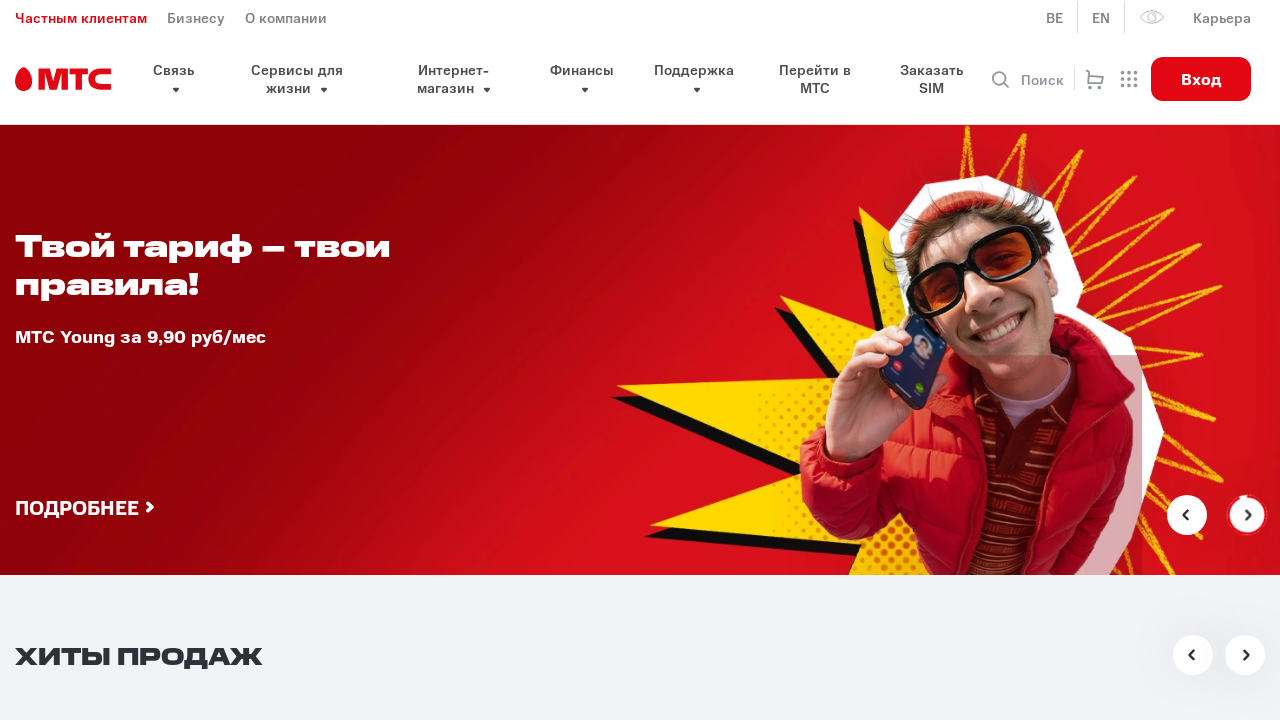

Clicked the 'More Details' link to navigate to payment order and security help page at (190, 361) on xpath=//section[@class='pay']/div[@class='pay__wrapper']/a[@href='/help/poryadok
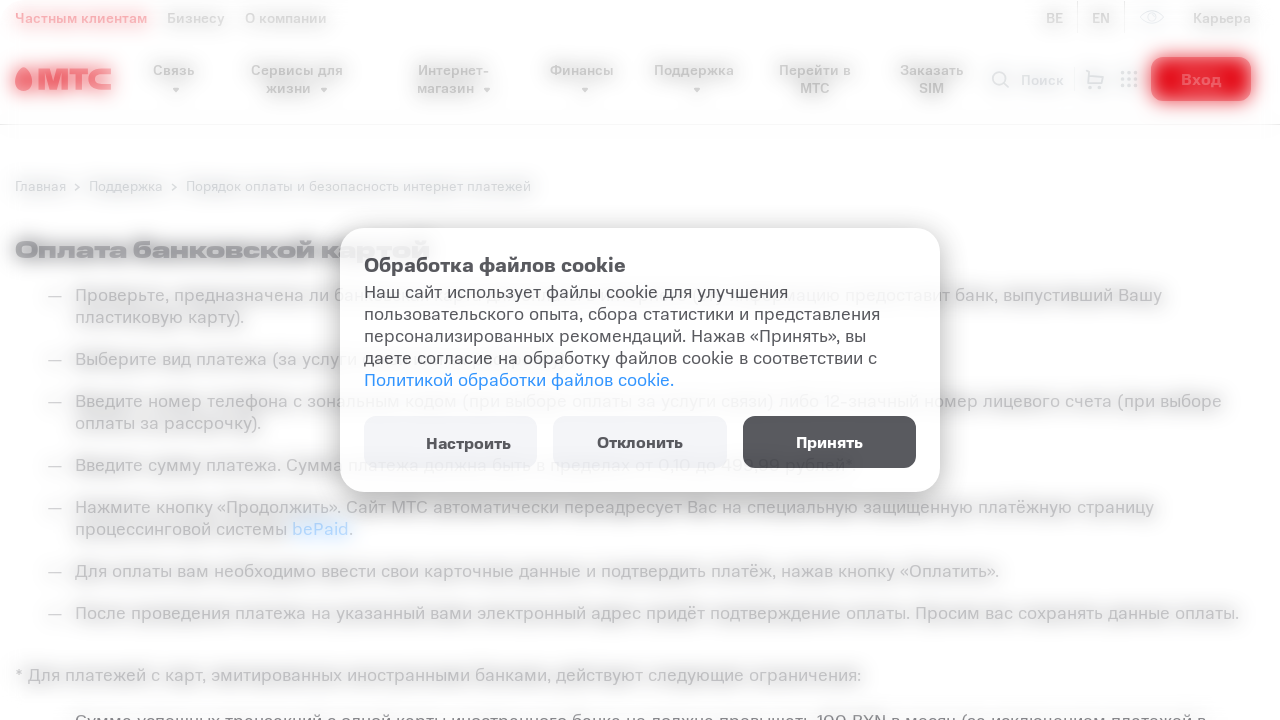

Navigated to payment order and security help page (https://www.mts.by/help/poryadok-oplaty-i-bezopasnost-internet-platezhey/)
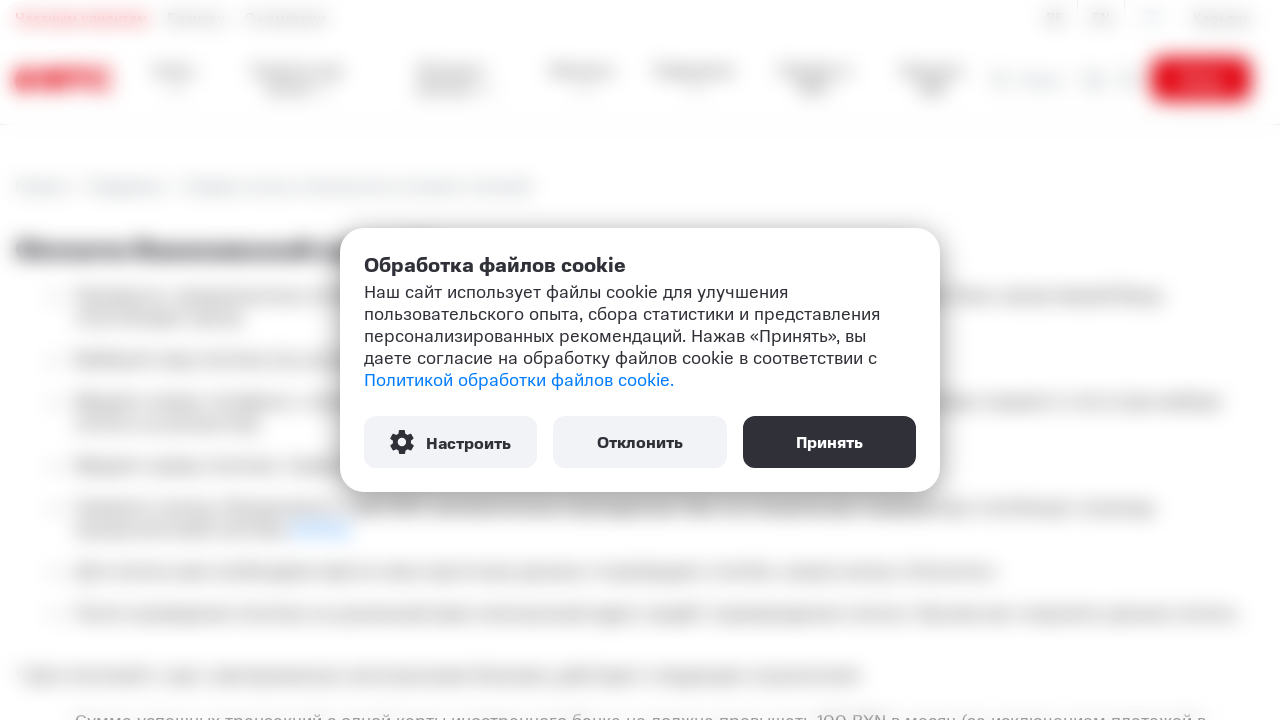

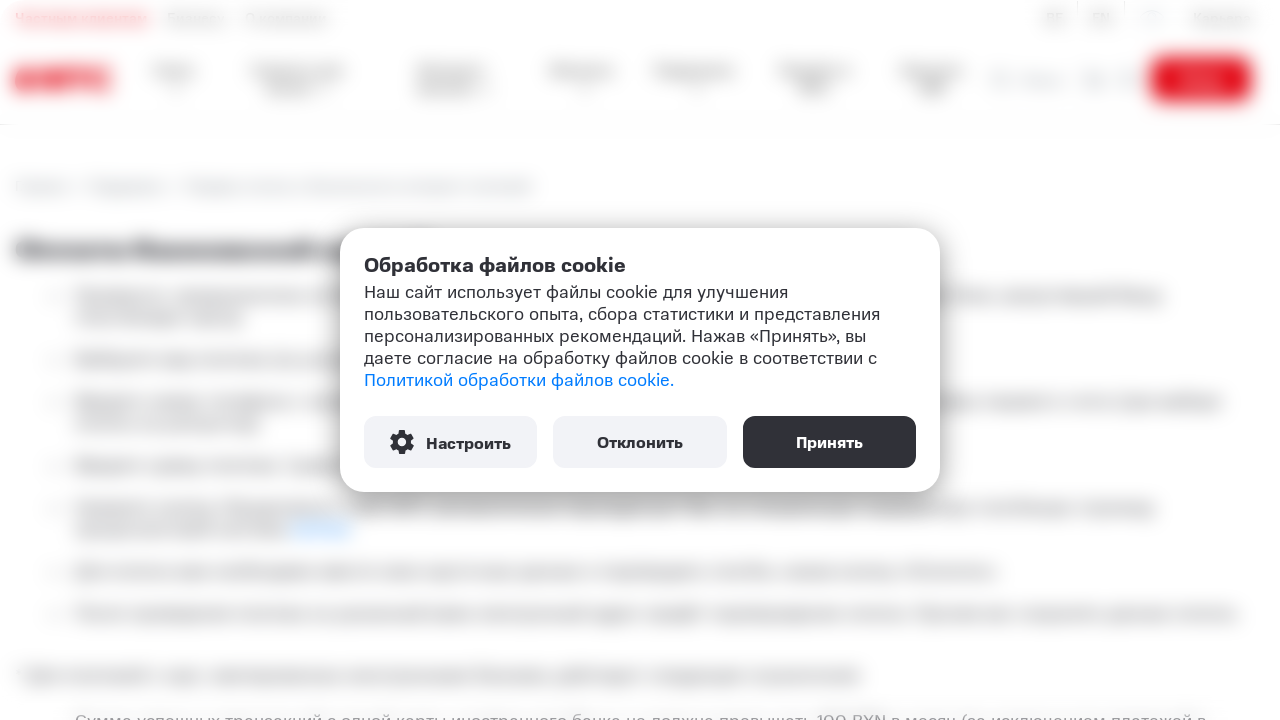